Tests the cart functionality by navigating to products page, viewing a product, increasing quantity to 4, adding to cart, and verifying the cart displays correct quantity and total price.

Starting URL: https://www.automationexercise.com/products

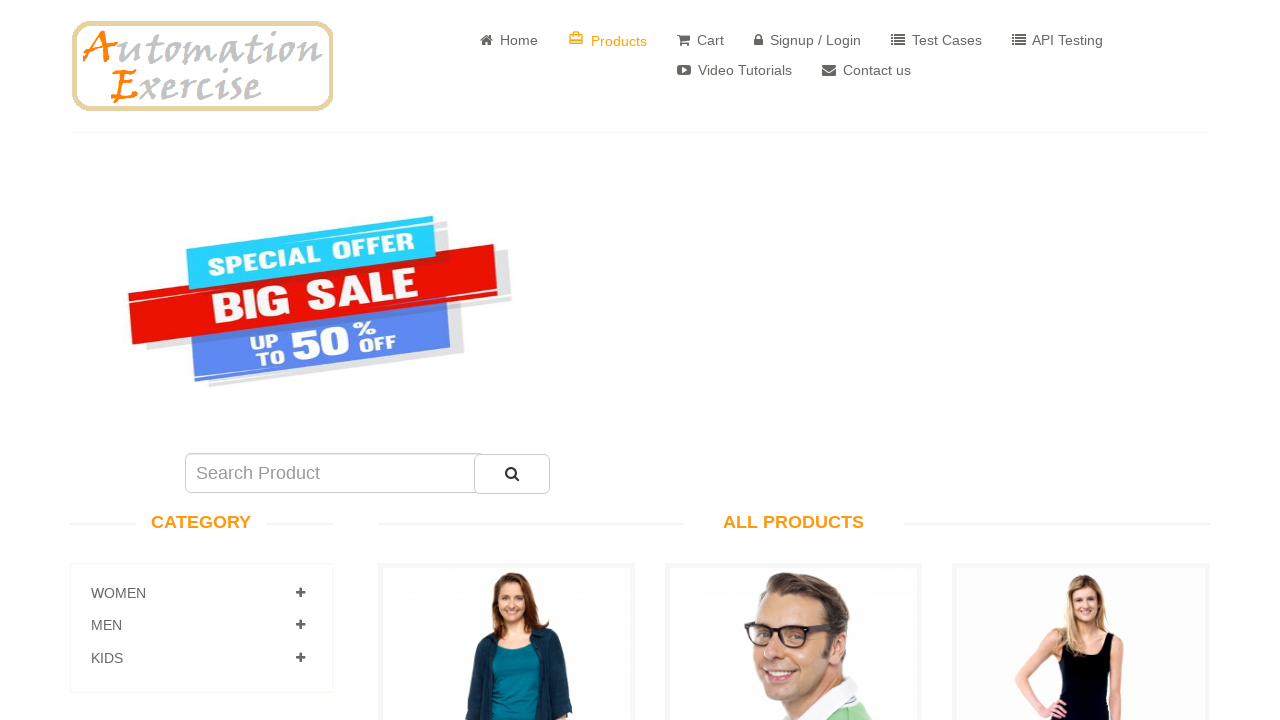

Waited for products page to load and verified 'All Products' text is visible
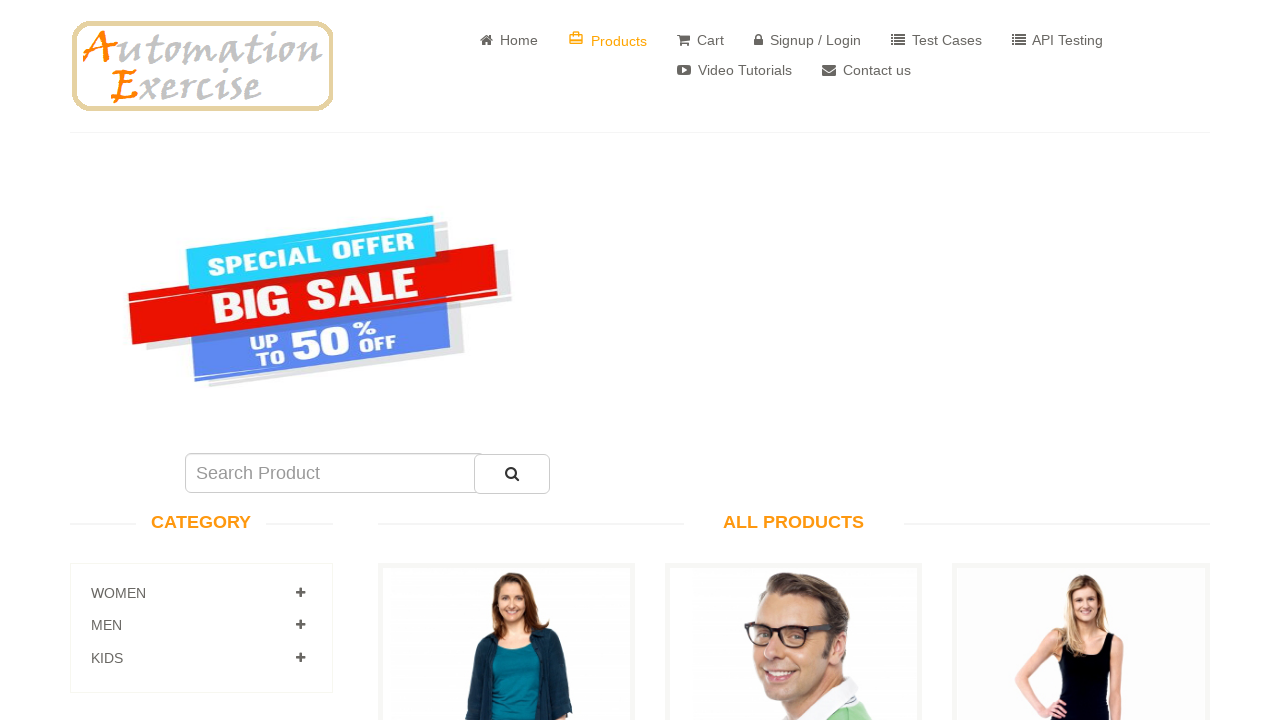

Retrieved first product name from products page
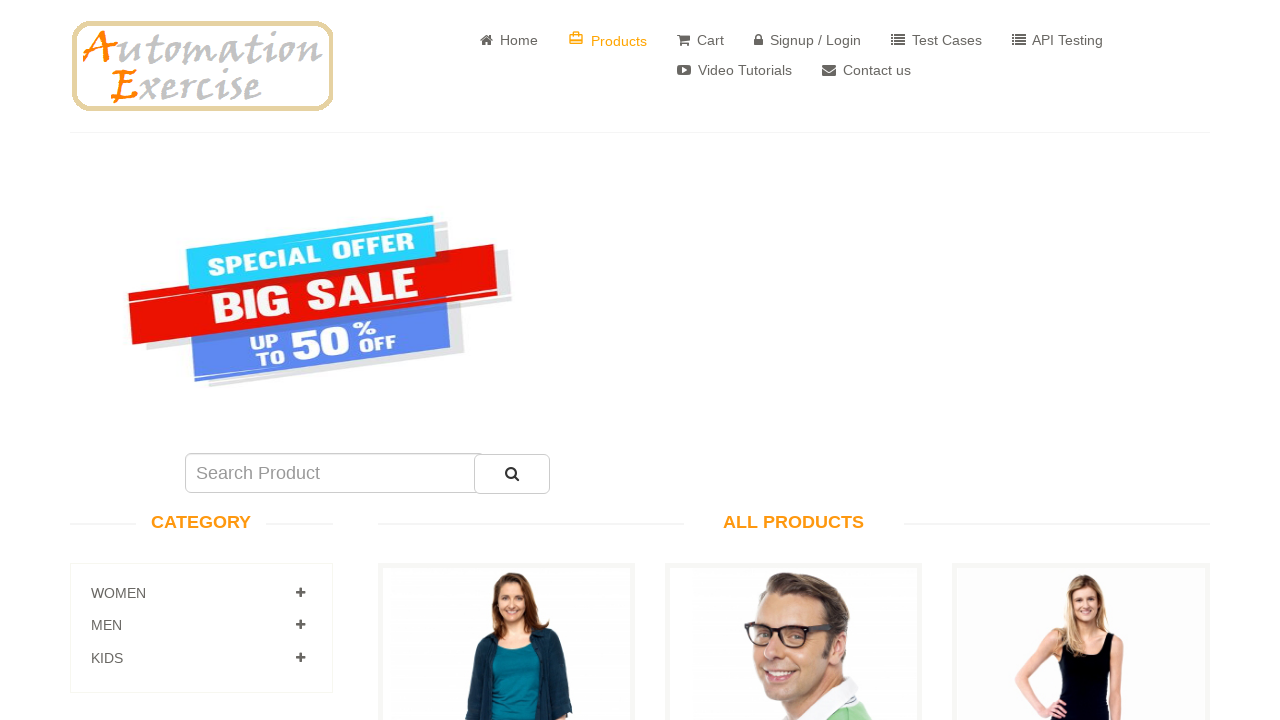

Retrieved first product price from products page
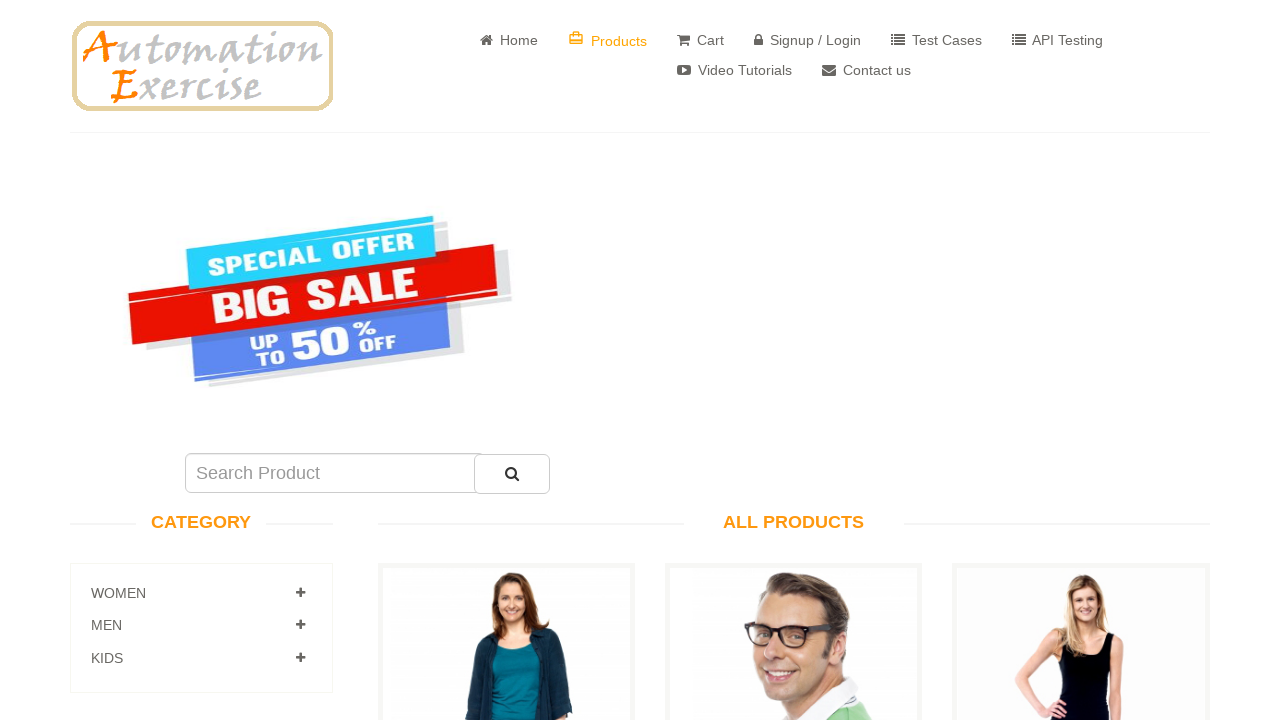

Clicked 'View Product' button on the first product at (506, 361) on .features_items .col-sm-4 >> nth=0 >> a[href*='product_details']
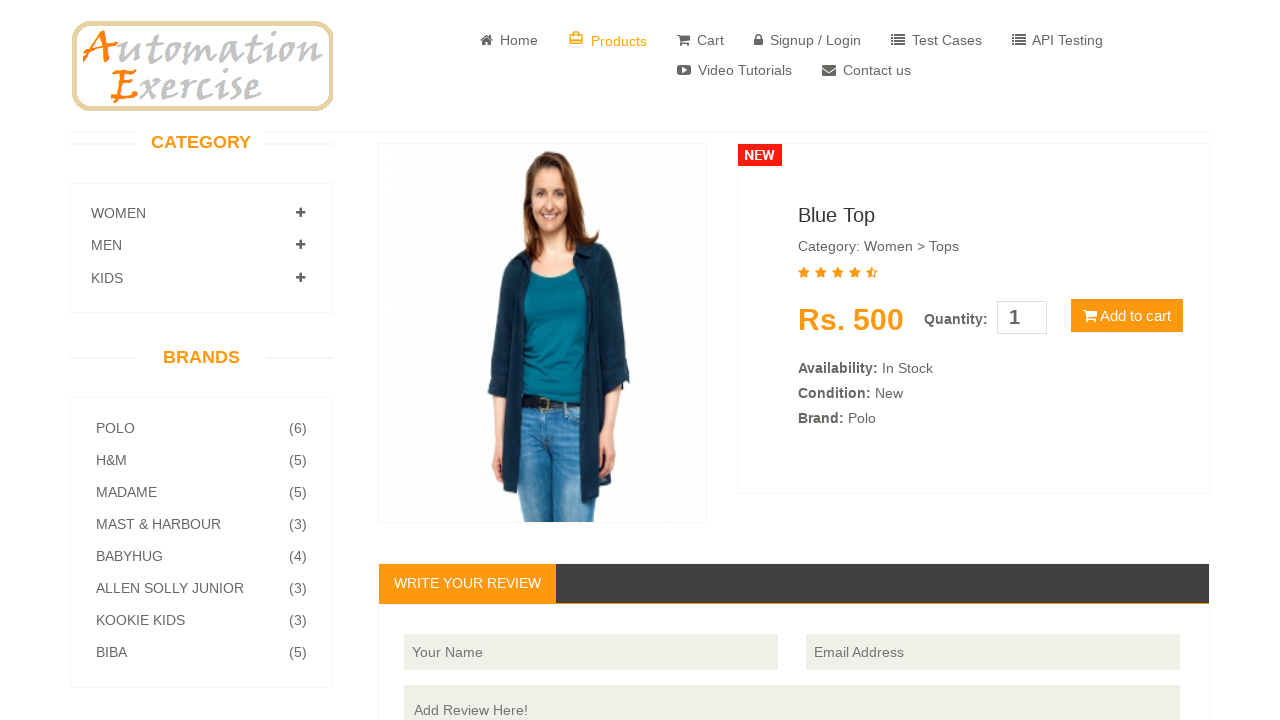

Waited for product detail page to load
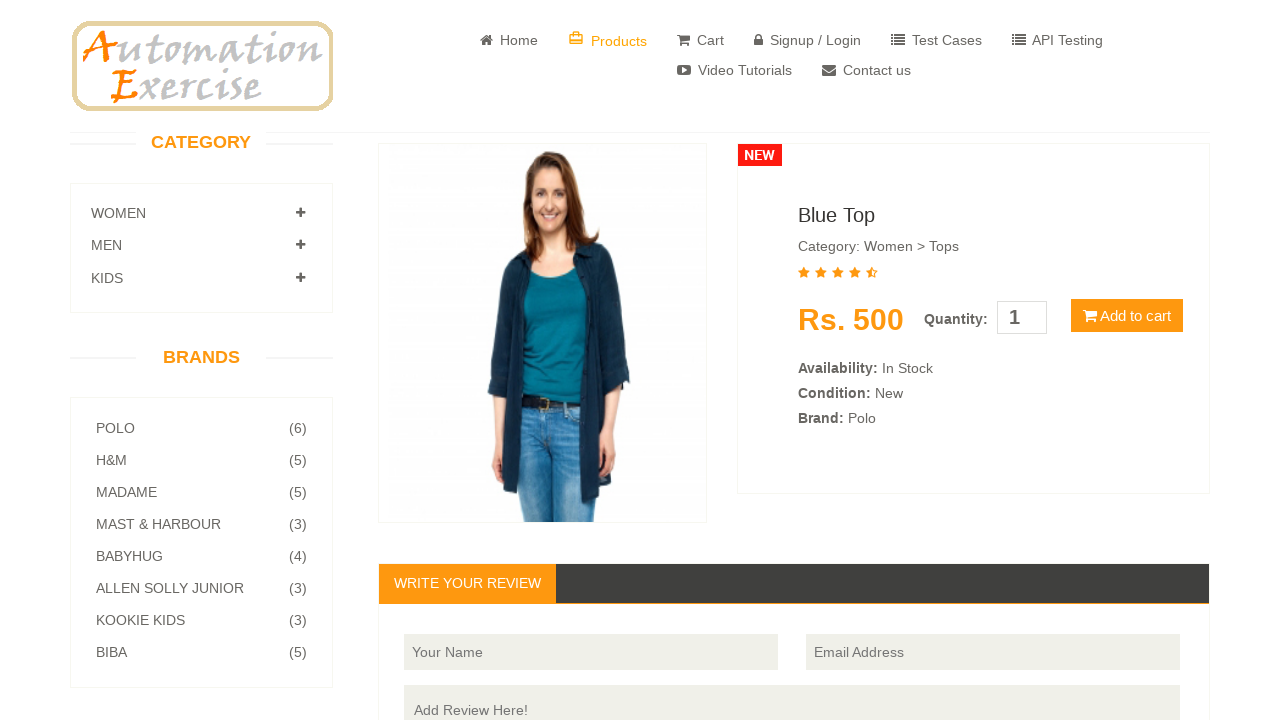

Cleared the quantity field on #quantity
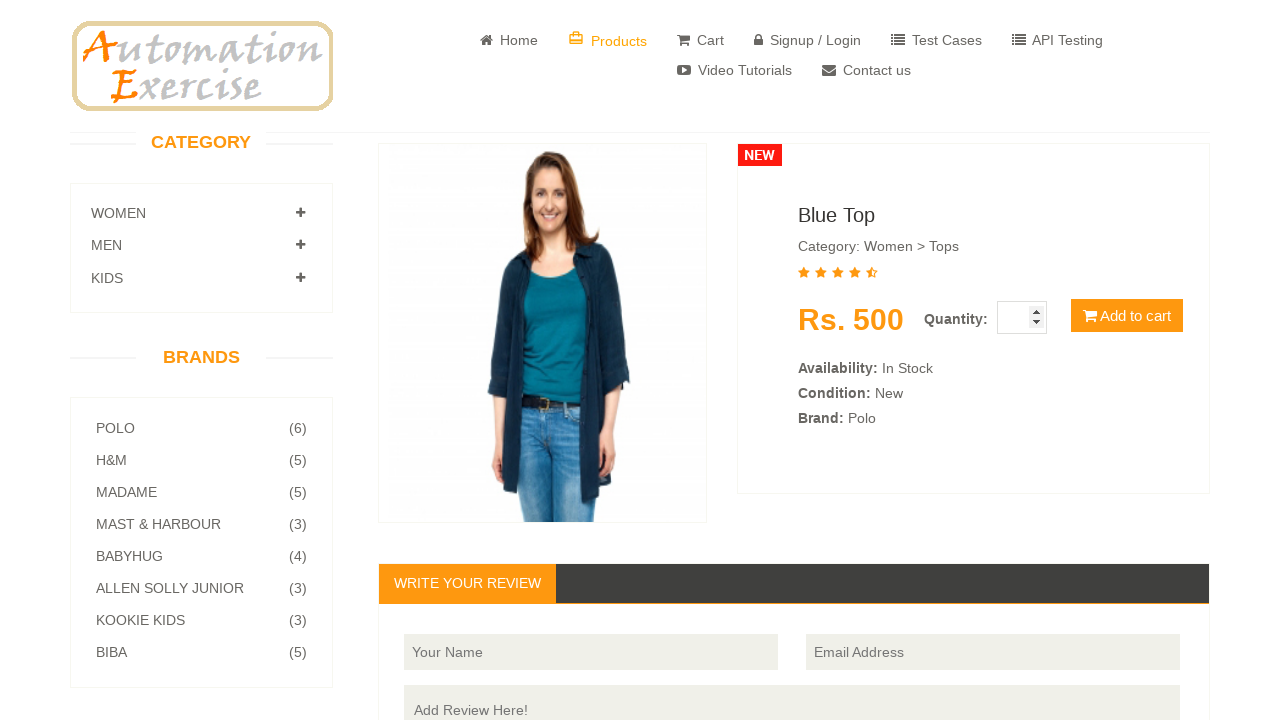

Set product quantity to 4 on #quantity
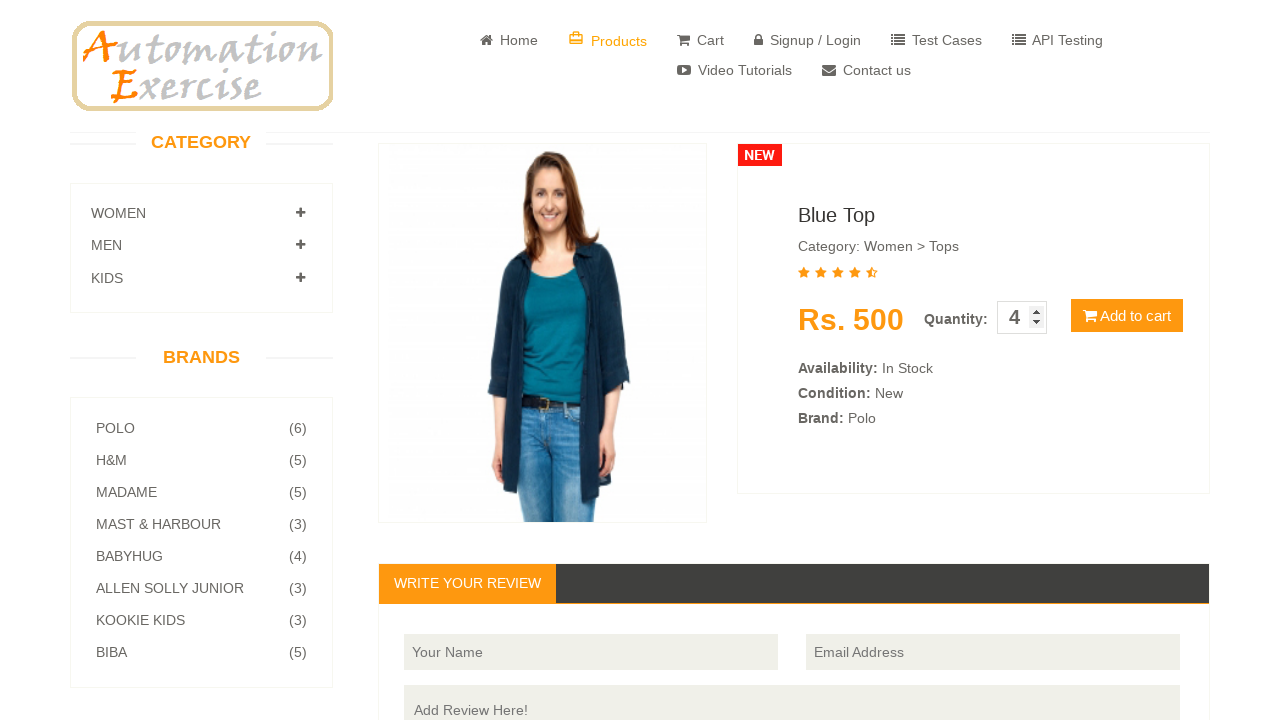

Clicked 'Add to cart' button at (1127, 316) on button.cart
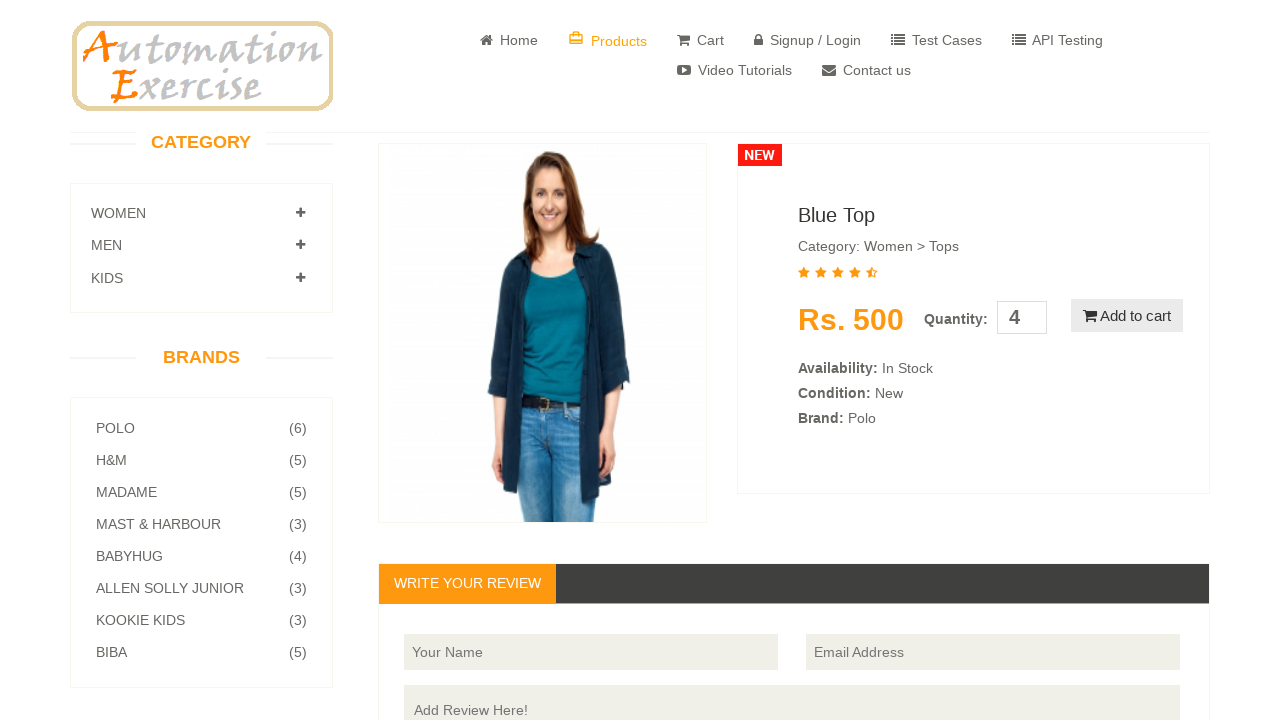

Waited for 'Added!' confirmation modal to appear
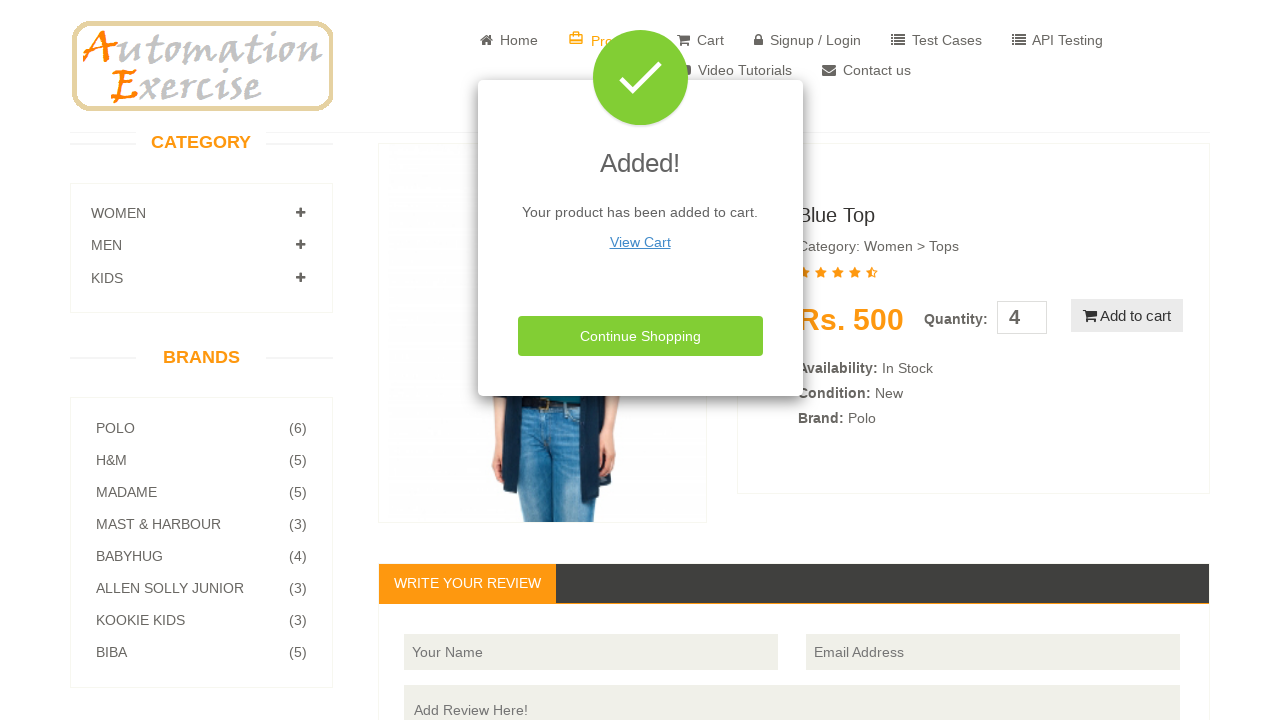

Clicked 'Continue Shopping' button to close confirmation modal at (640, 336) on button.close-modal, button:has-text('Continue Shopping')
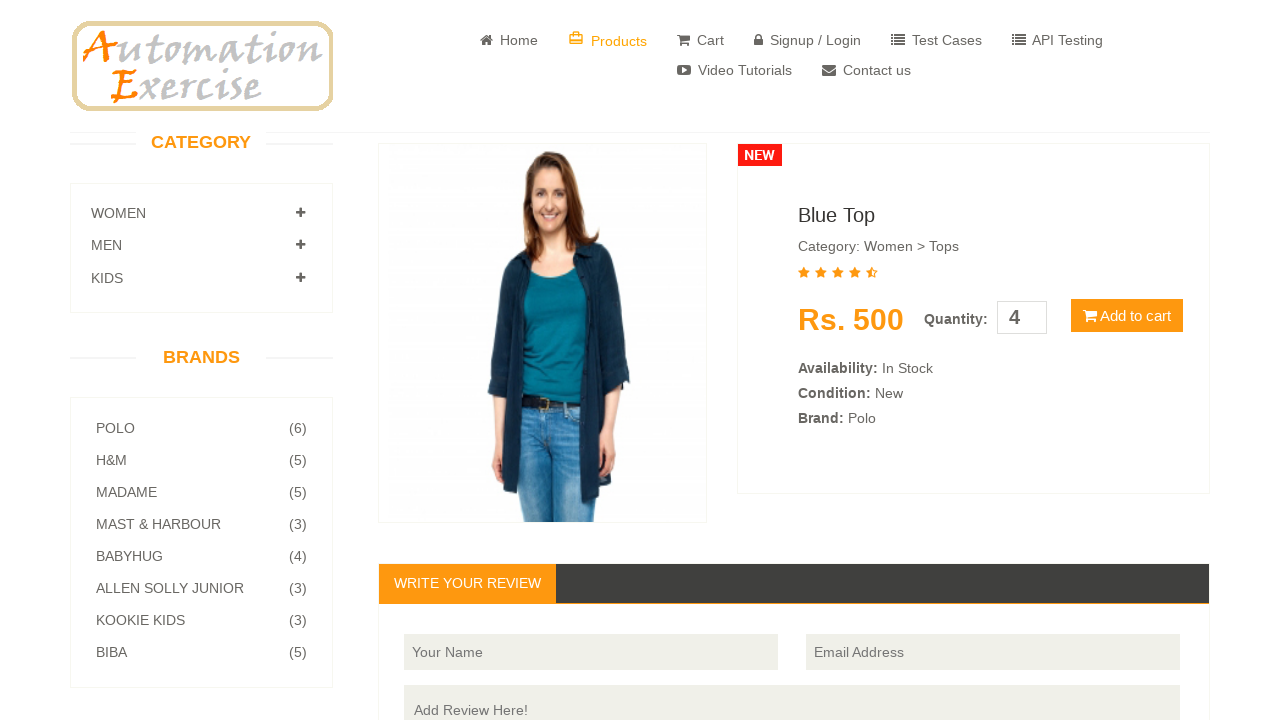

Clicked 'Cart' button in the header to navigate to cart page at (700, 40) on a[href='/view_cart']
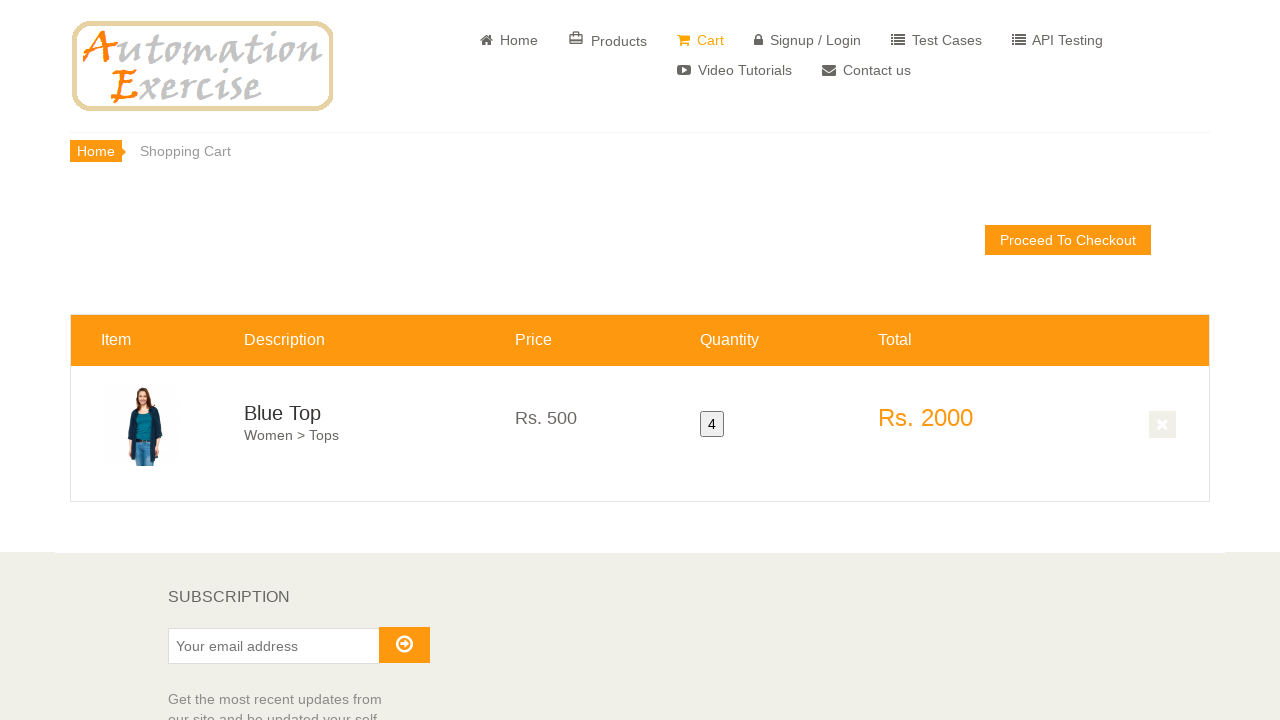

Waited for shopping cart page to load
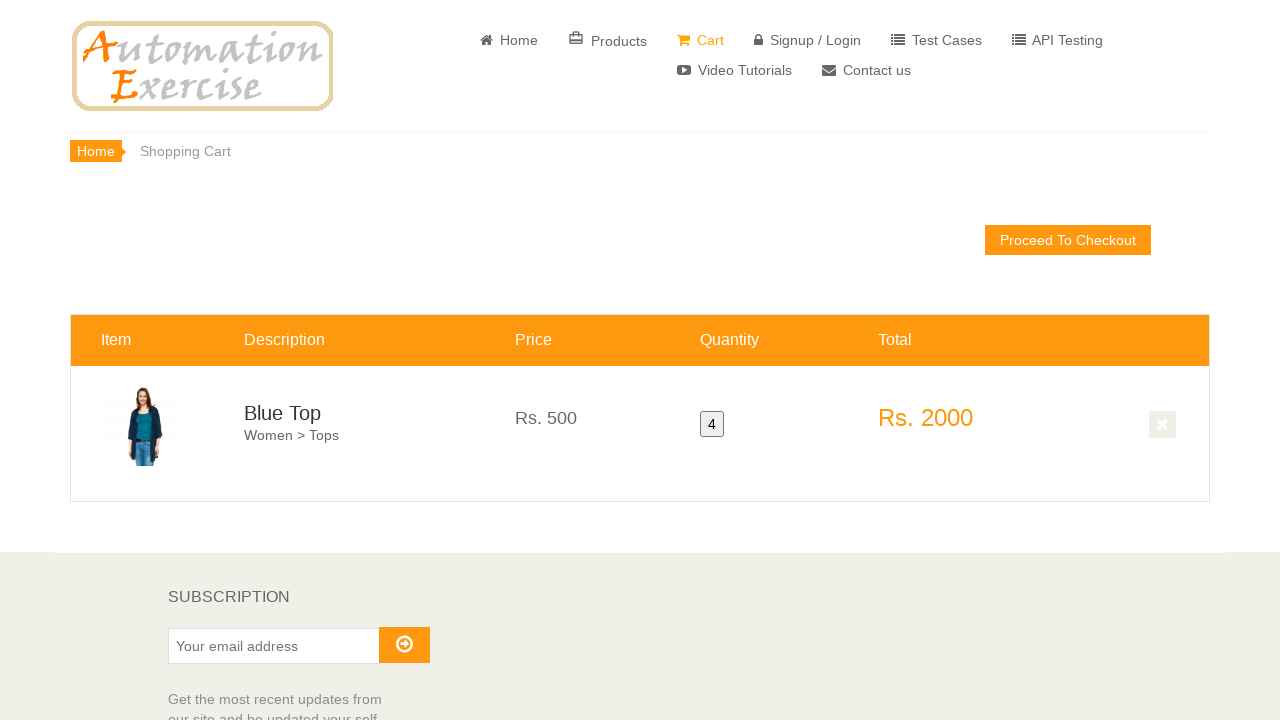

Waited for cart info table to load
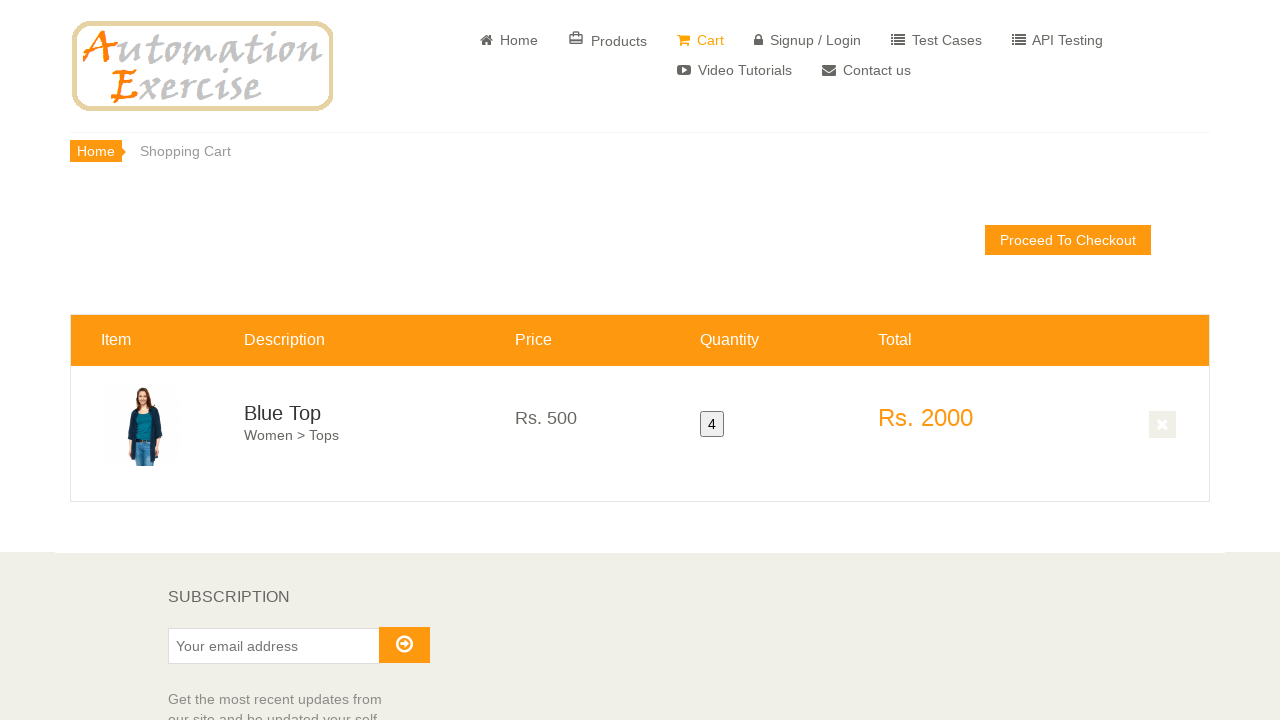

Retrieved product quantity from cart table
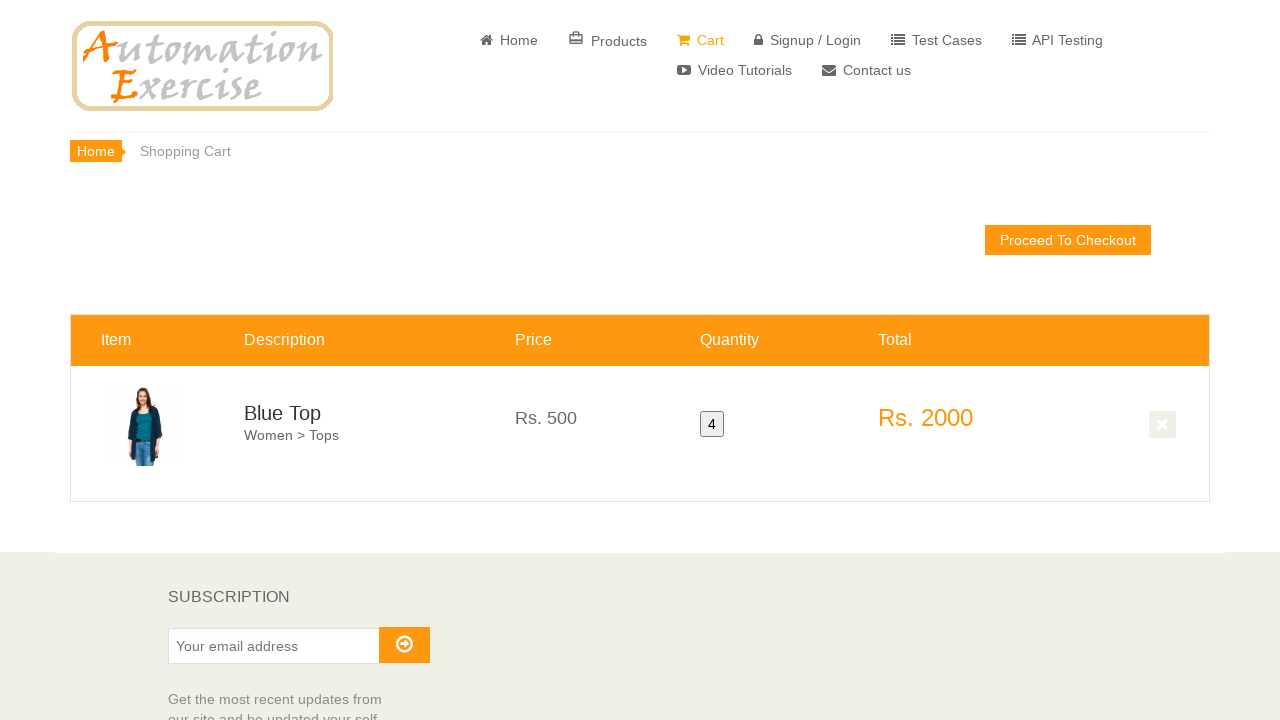

Verified total price is displayed in cart
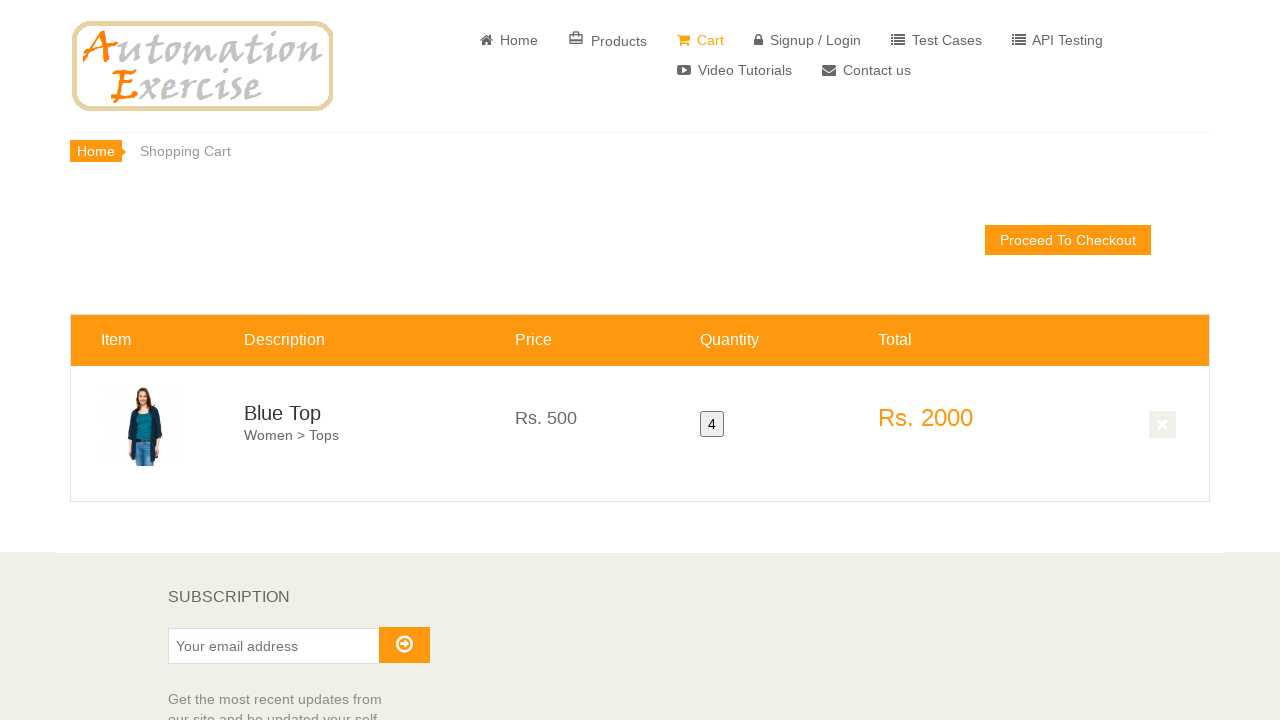

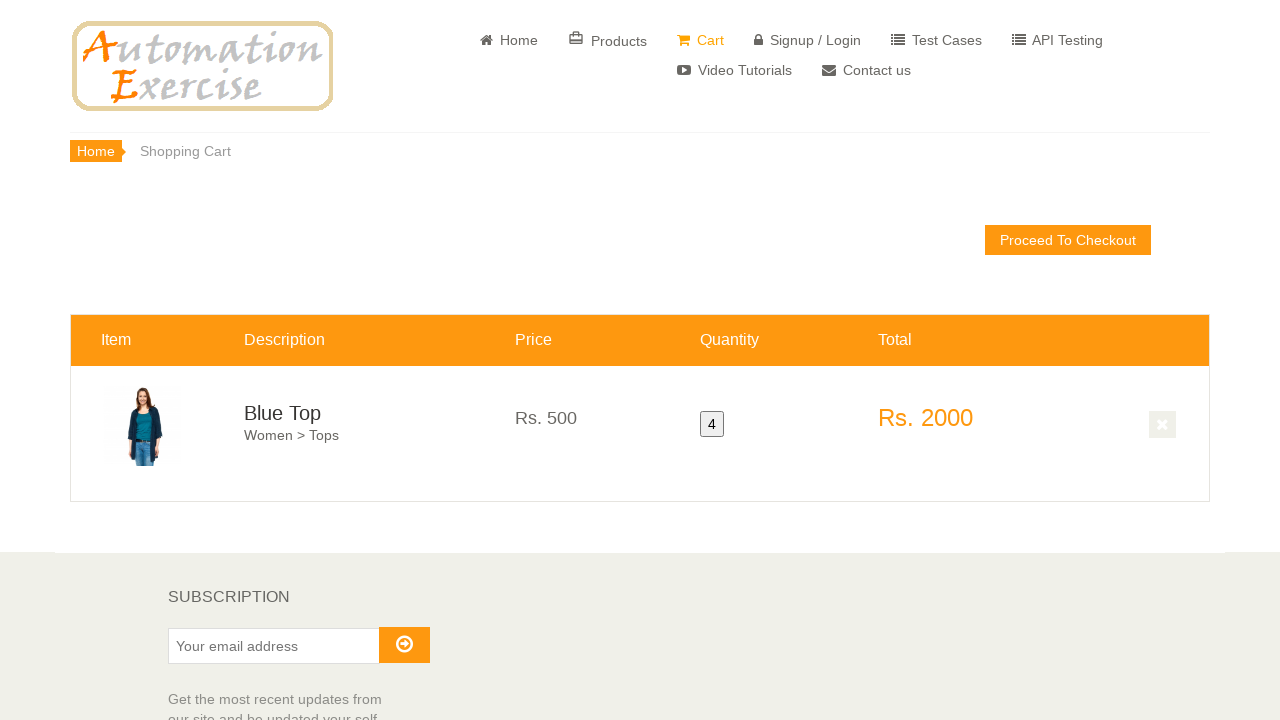